Navigates to Rahul Shetty Academy website and verifies the page loads by checking title and URL

Starting URL: https://rahulshettyacademy.com/

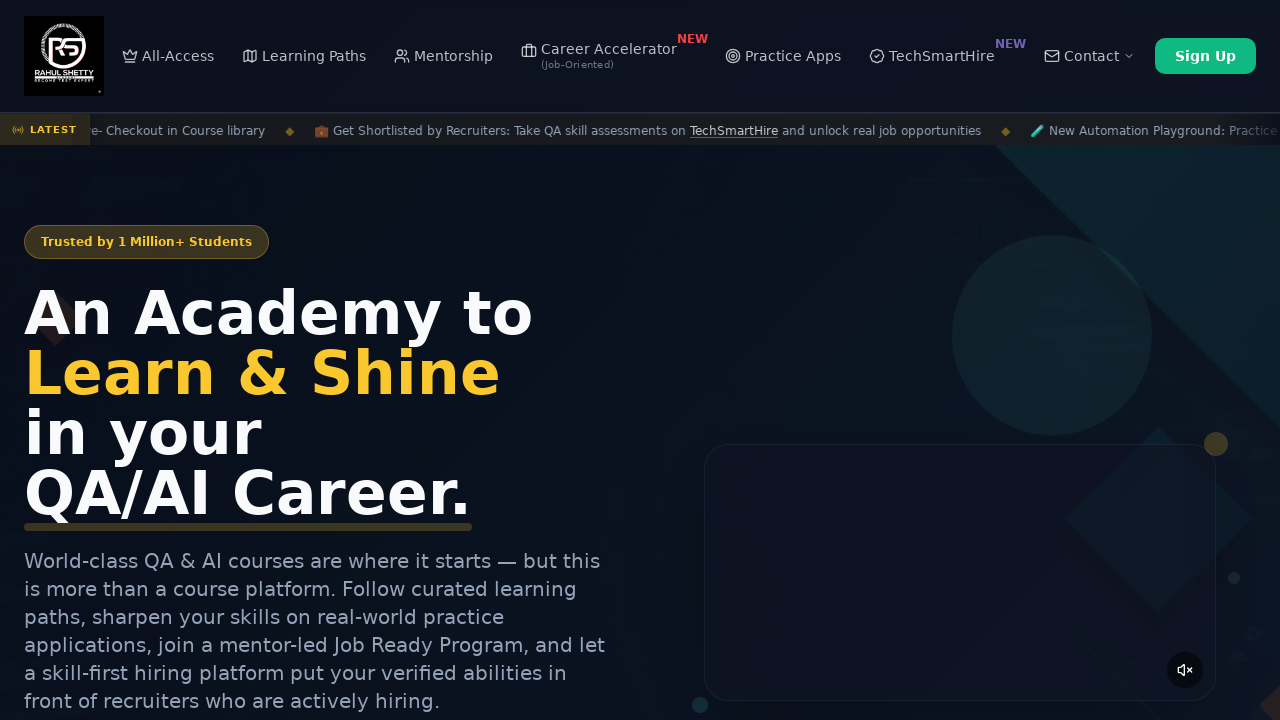

Waited for page to reach domcontentloaded state
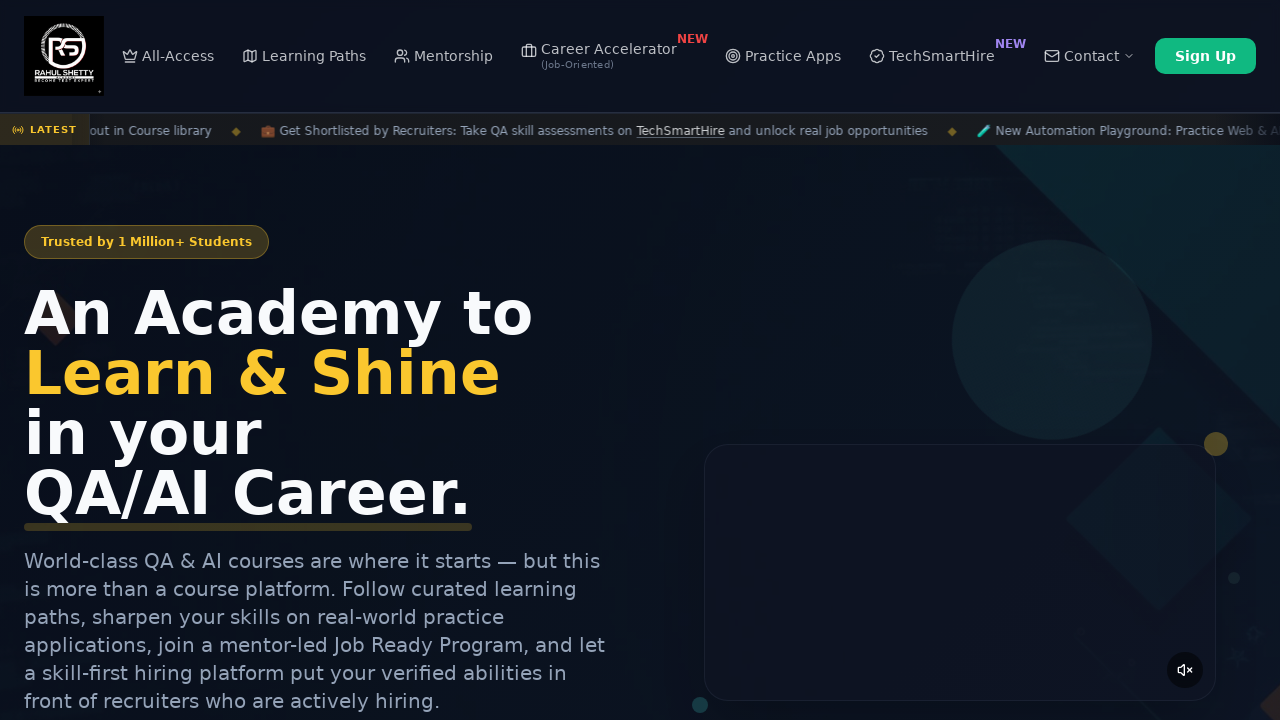

Retrieved page title: 'Rahul Shetty Academy | QA Automation, Playwright, AI Testing & Online Training'
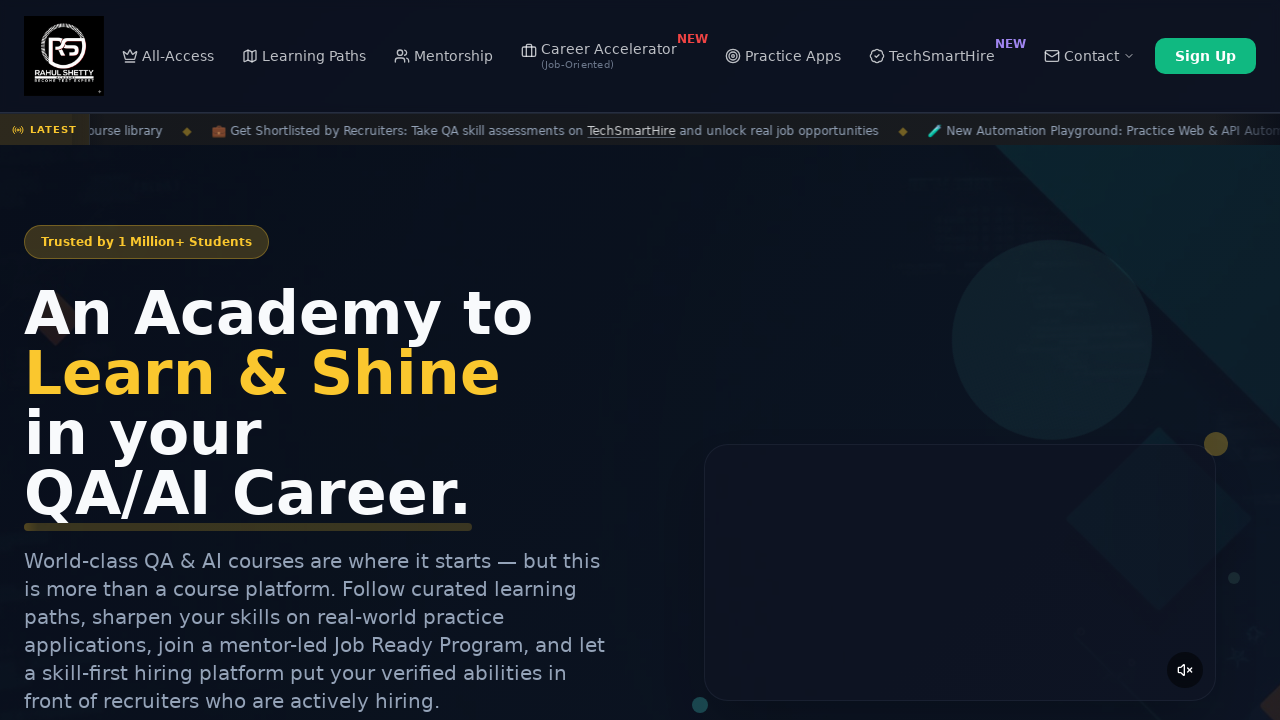

Retrieved page URL: 'https://rahulshettyacademy.com/'
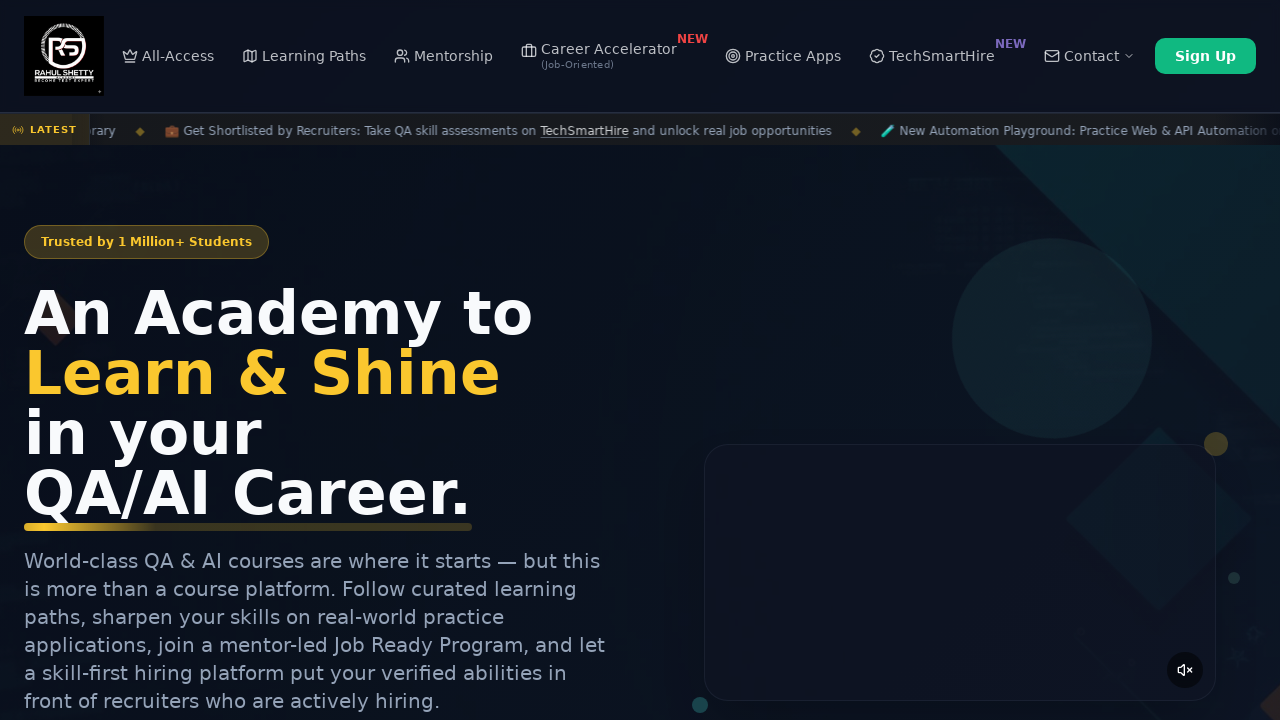

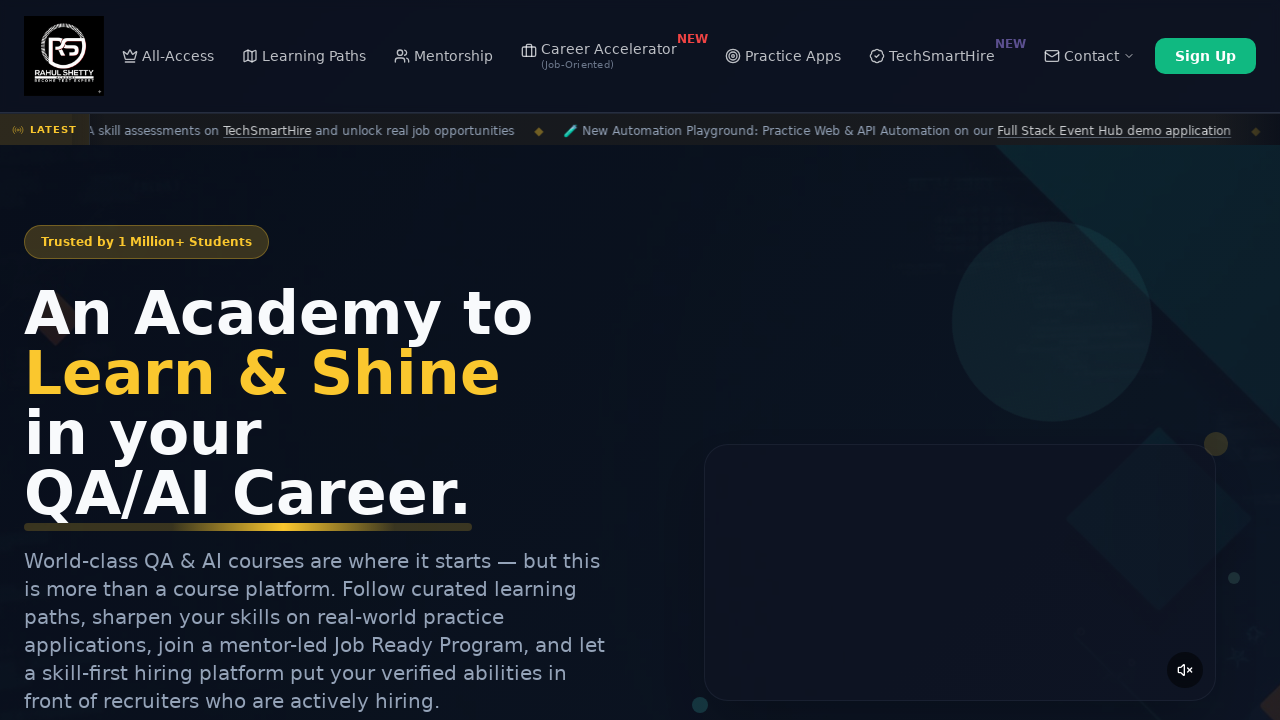